Tests dropdown selection by visible text - selects Option 1 and then Option 2 using their visible text labels

Starting URL: https://the-internet.herokuapp.com/dropdown

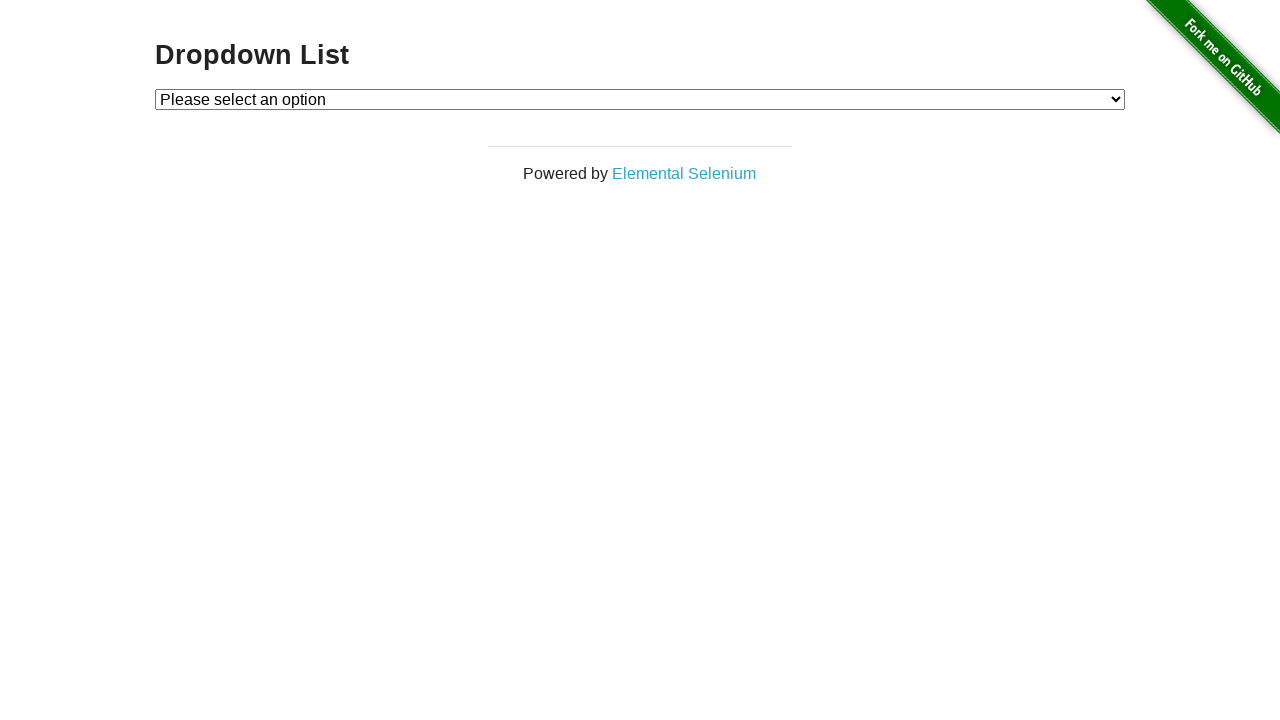

Selected 'Option 1' from dropdown by visible text on #dropdown
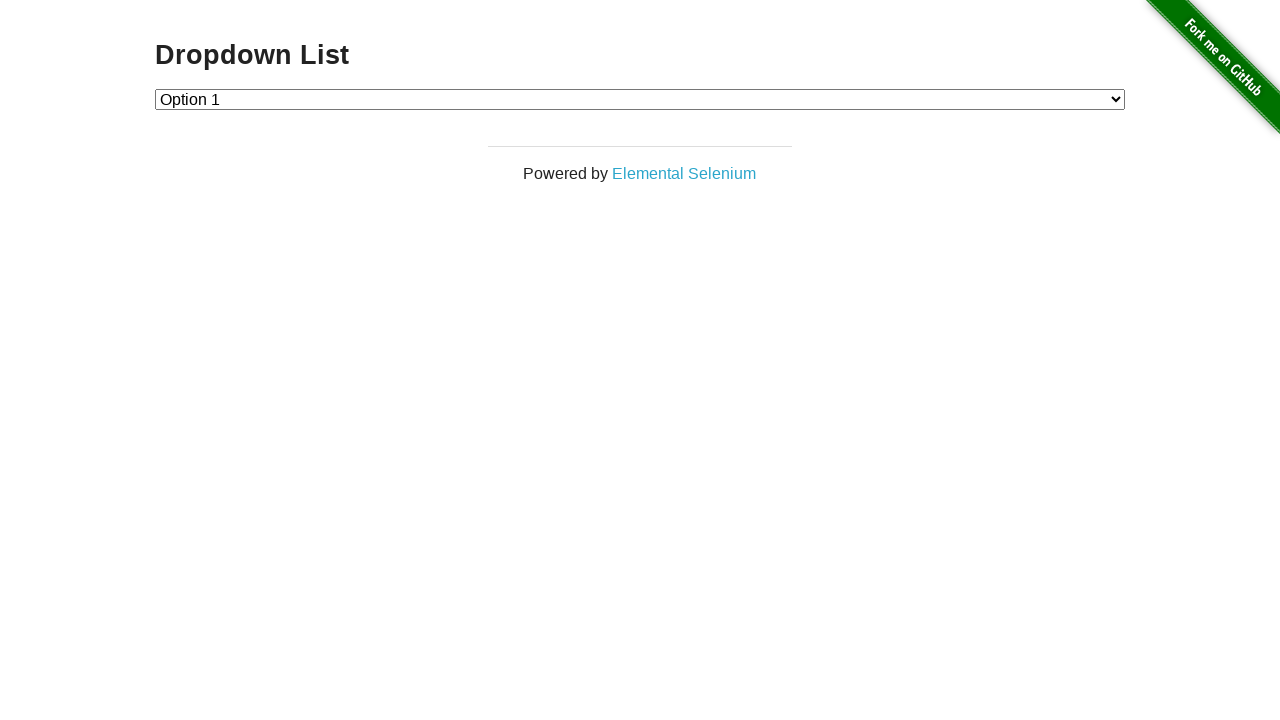

Selected 'Option 2' from dropdown by visible text on #dropdown
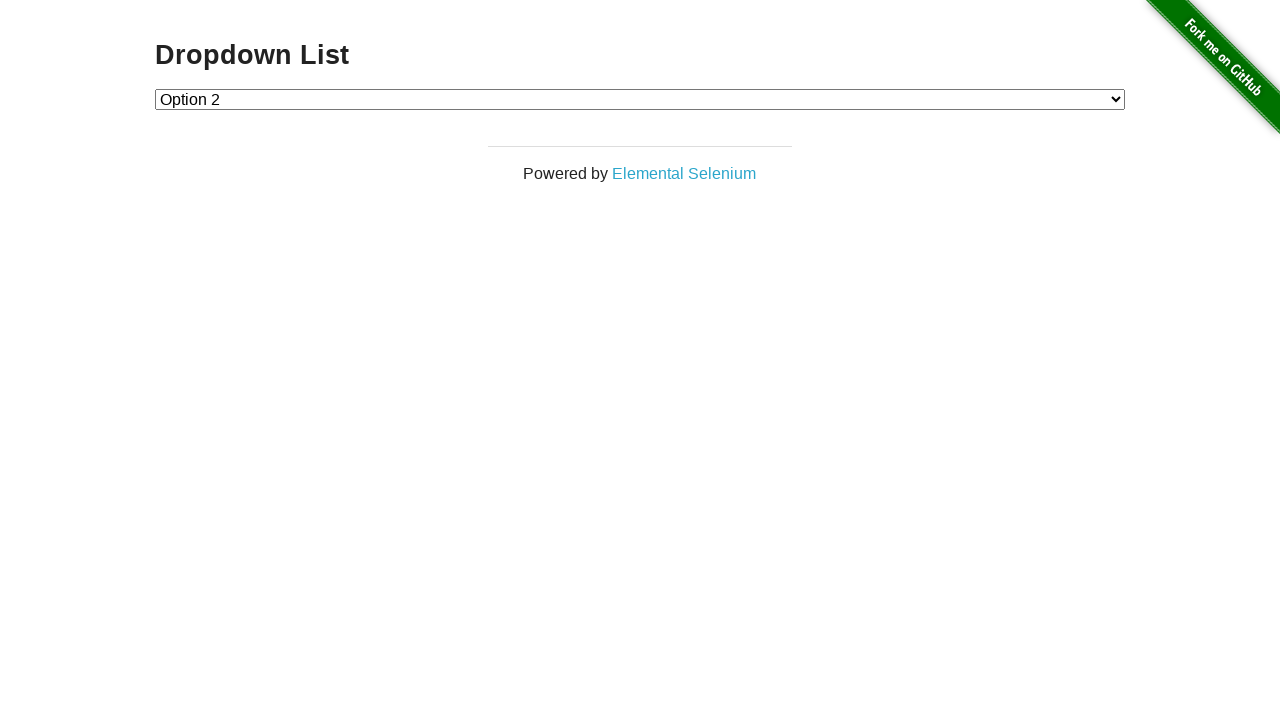

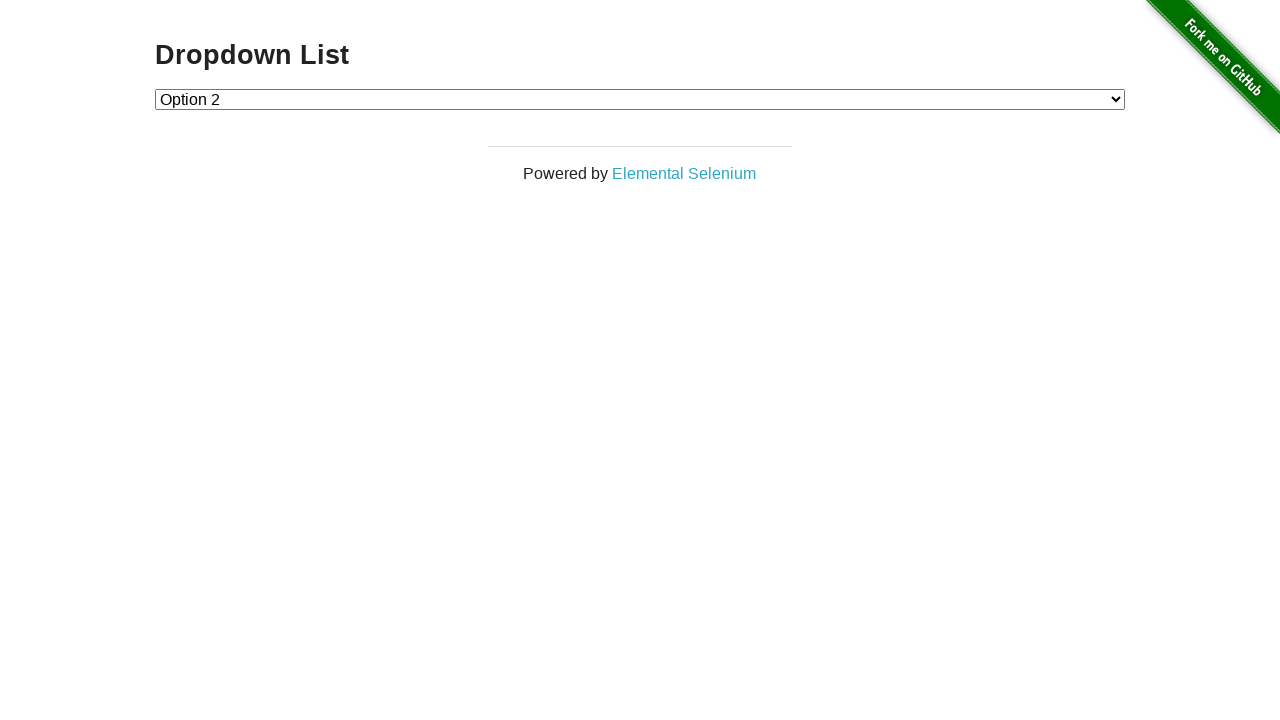